Tests tooltip functionality by hovering over an input field and verifying the tooltip text appears correctly

Starting URL: https://automationfc.github.io/jquery-tooltip/

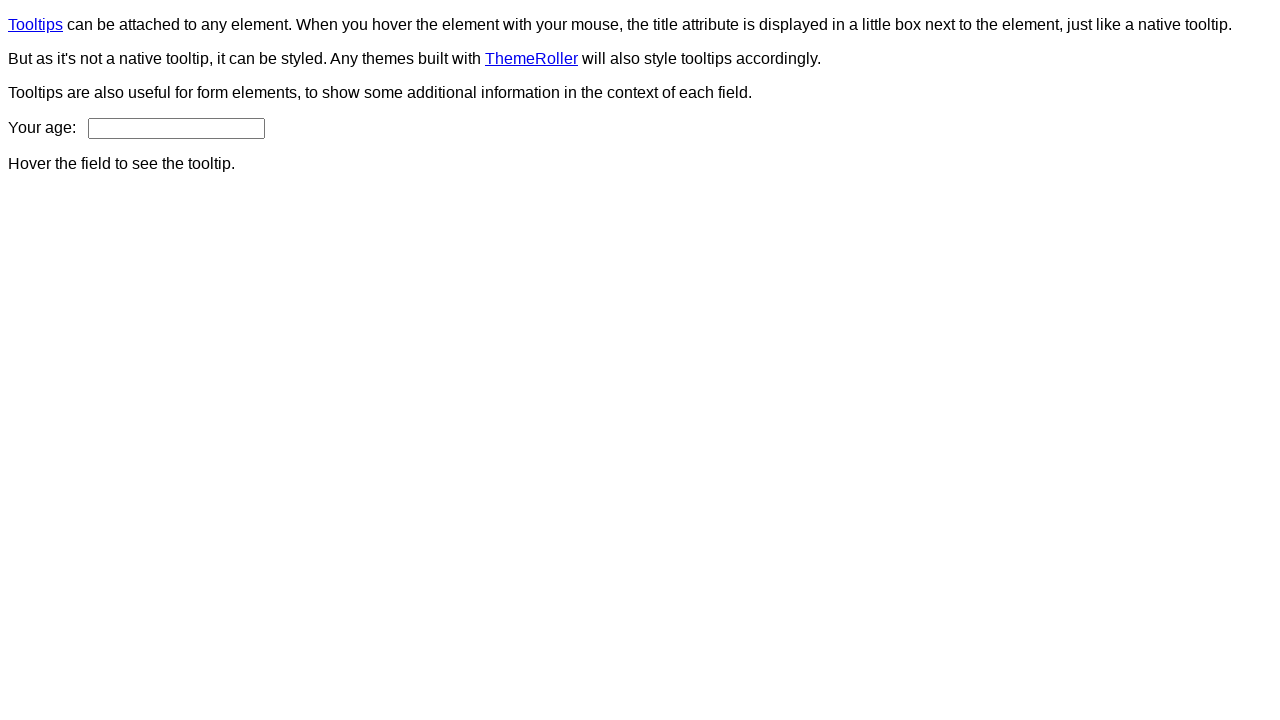

Hovered over age input field to trigger tooltip at (176, 128) on input#age
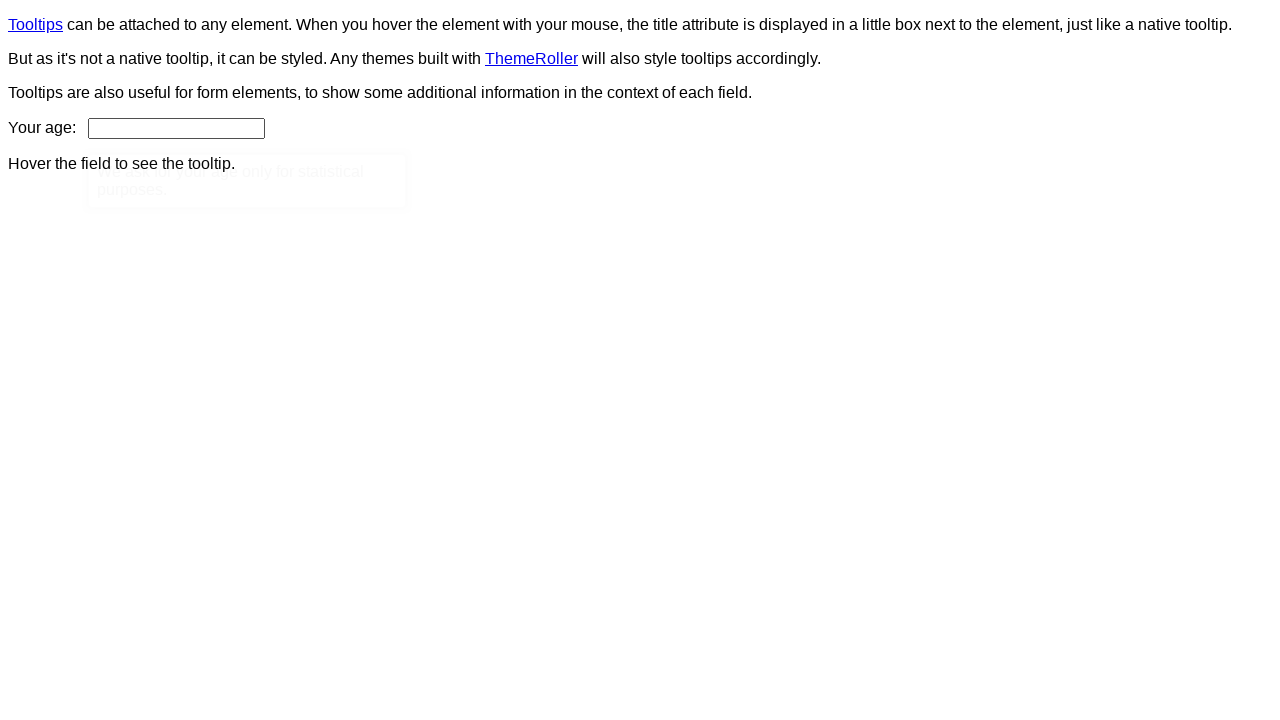

Tooltip content element appeared
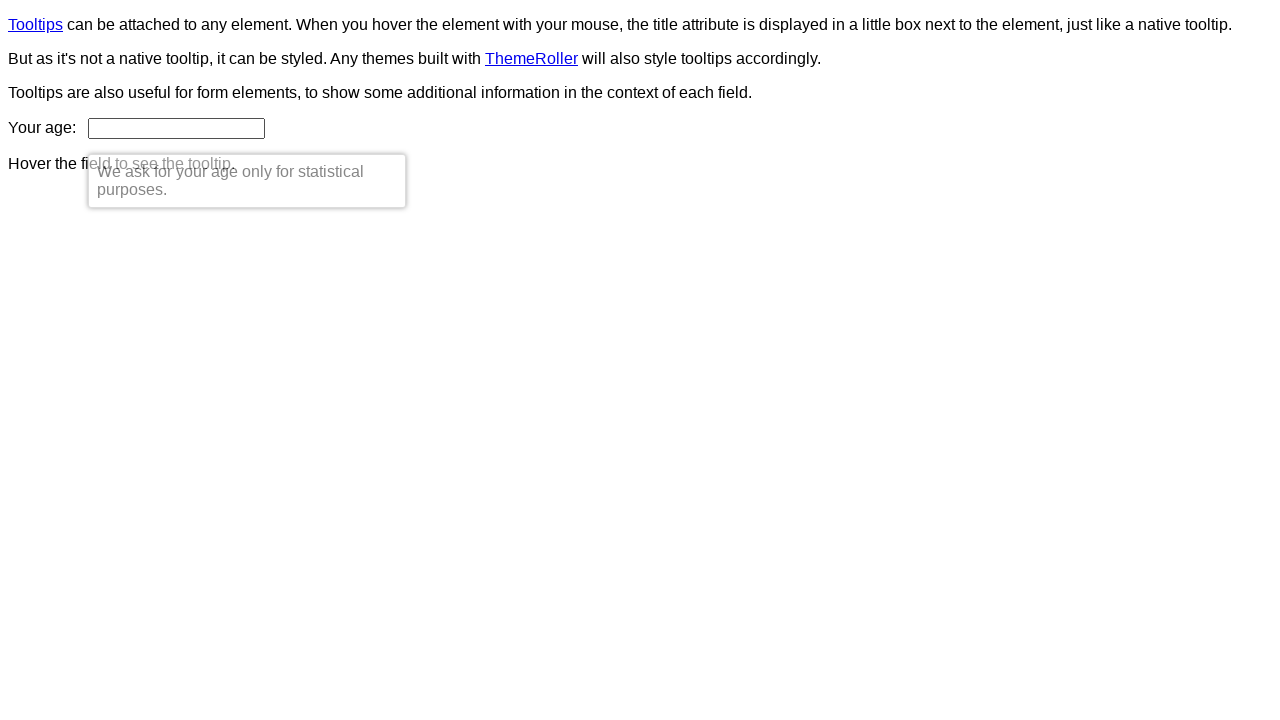

Retrieved tooltip text content
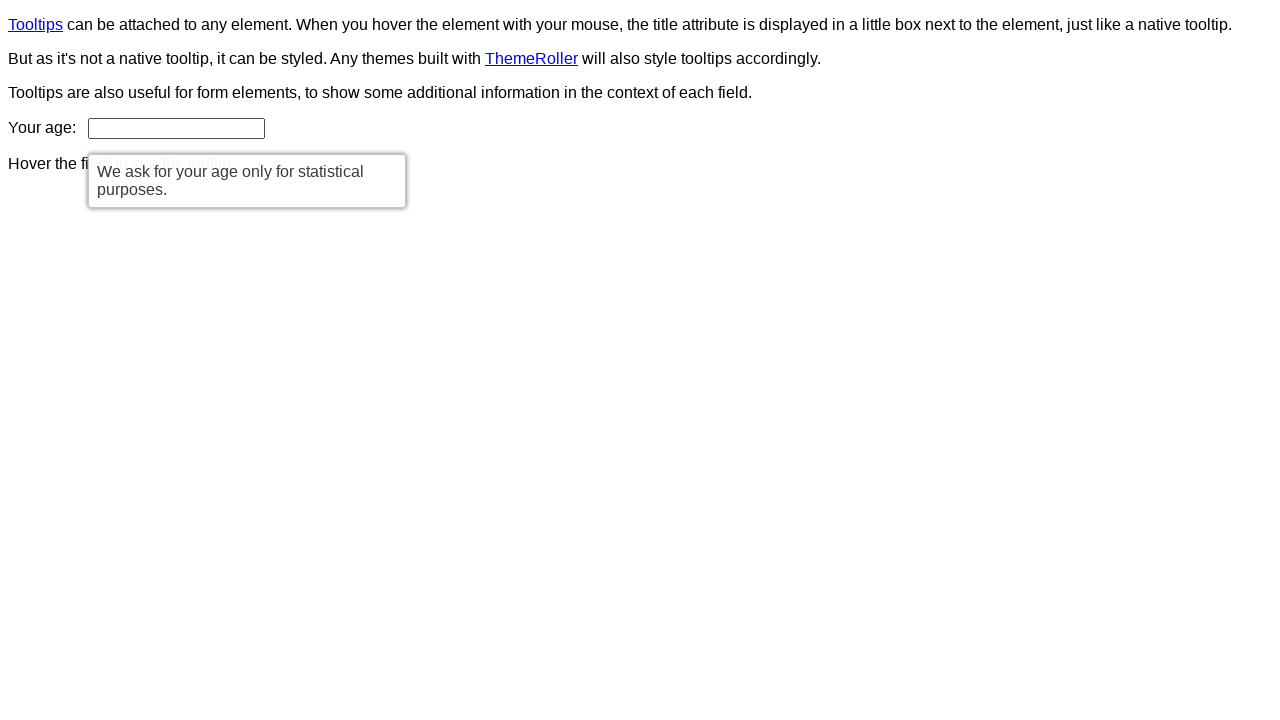

Verified tooltip text matches expected message: 'We ask for your age only for statistical purposes.'
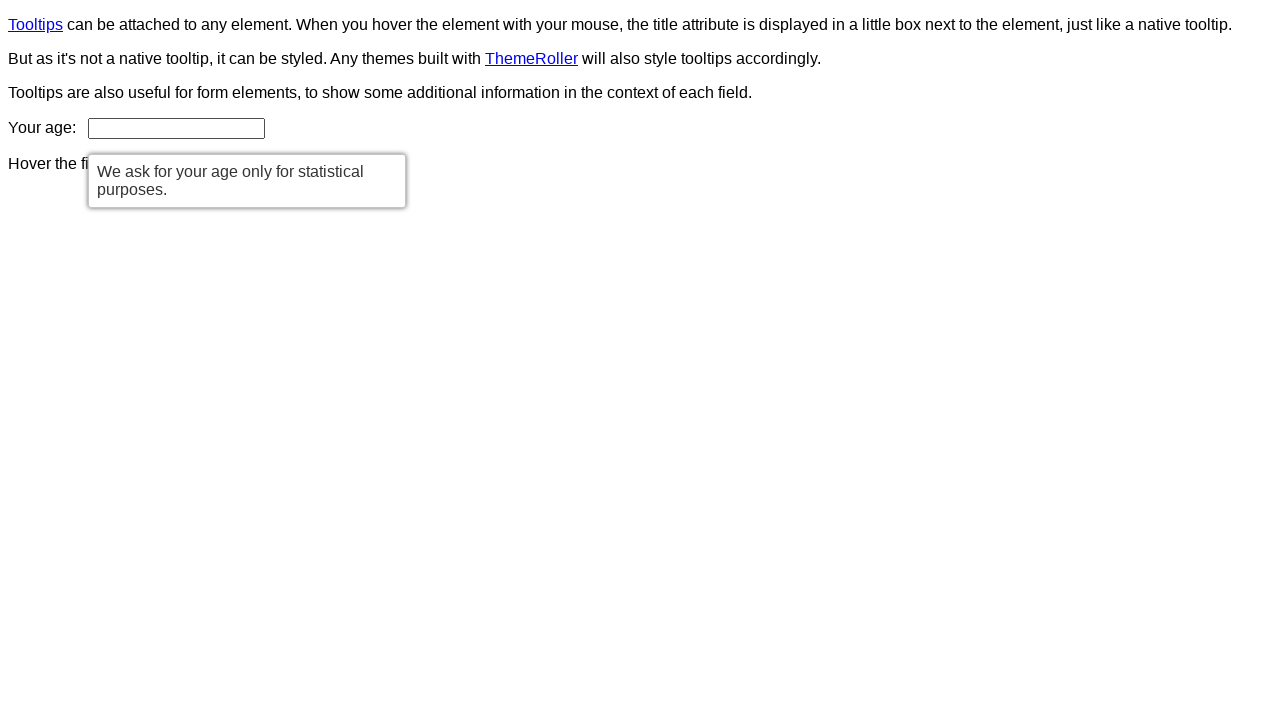

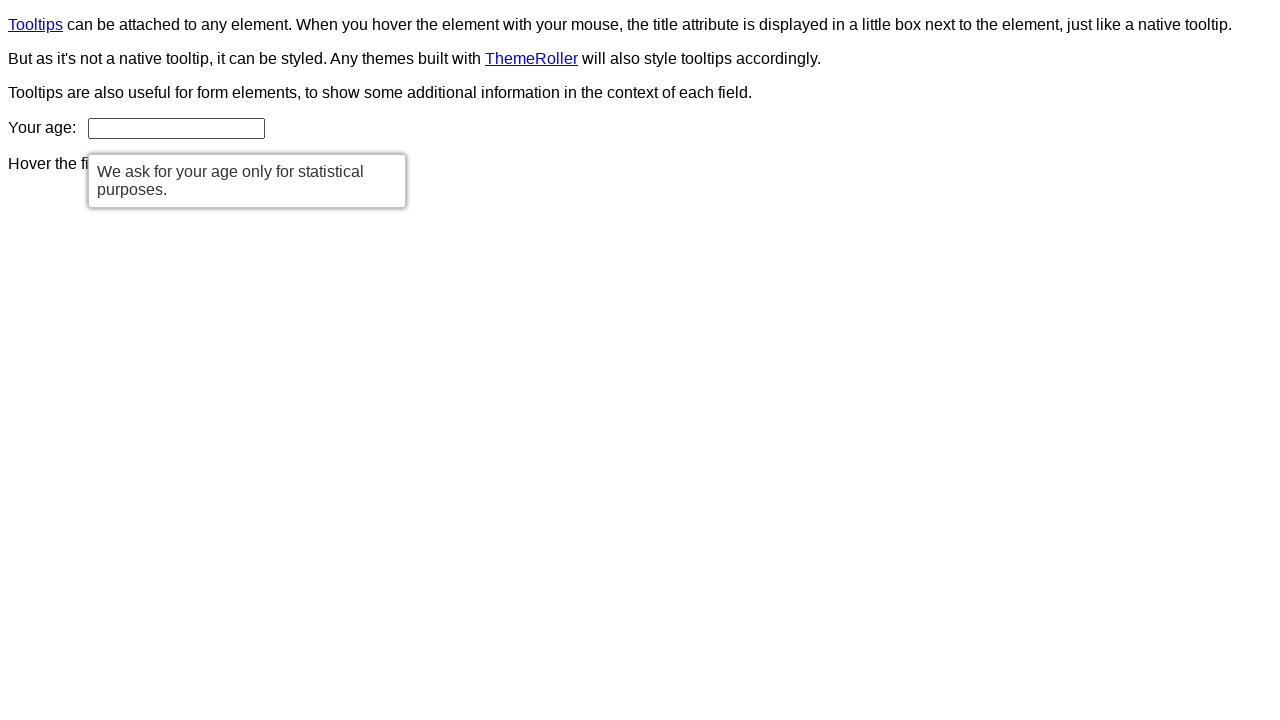